Navigates to Python.org homepage and verifies that event information is displayed in the events widget

Starting URL: https://www.python.org/

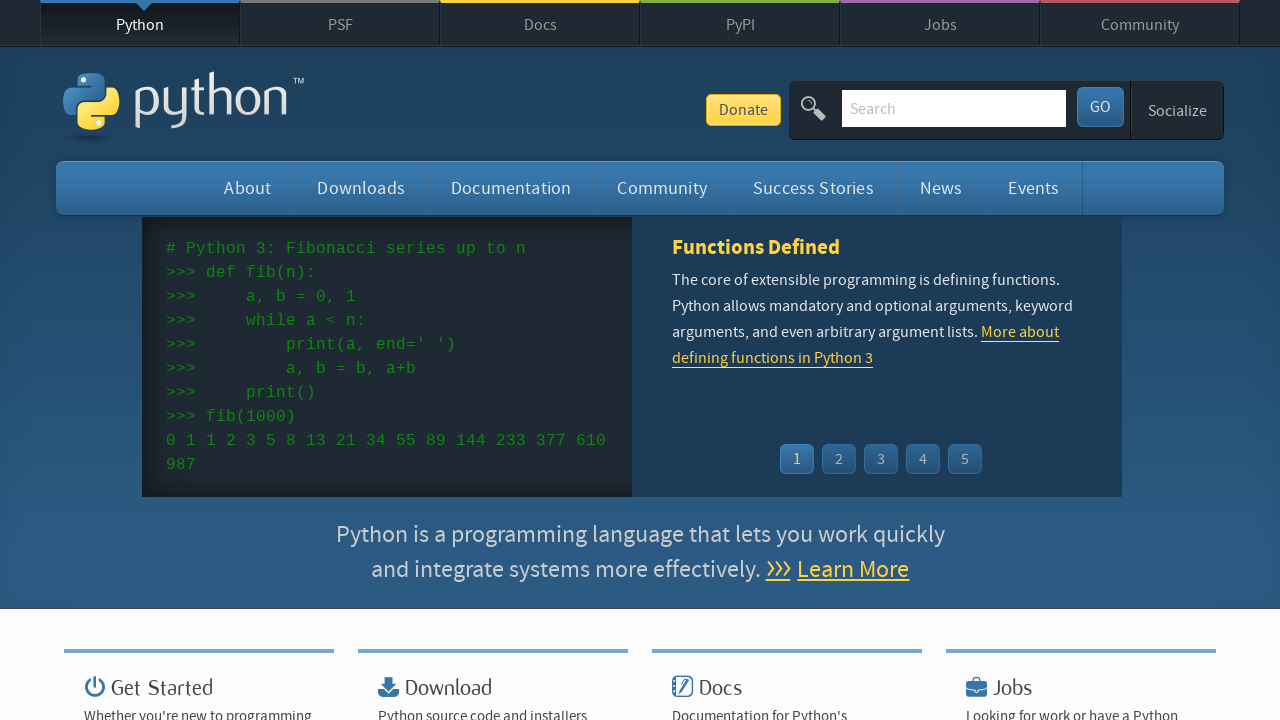

Navigated to Python.org homepage
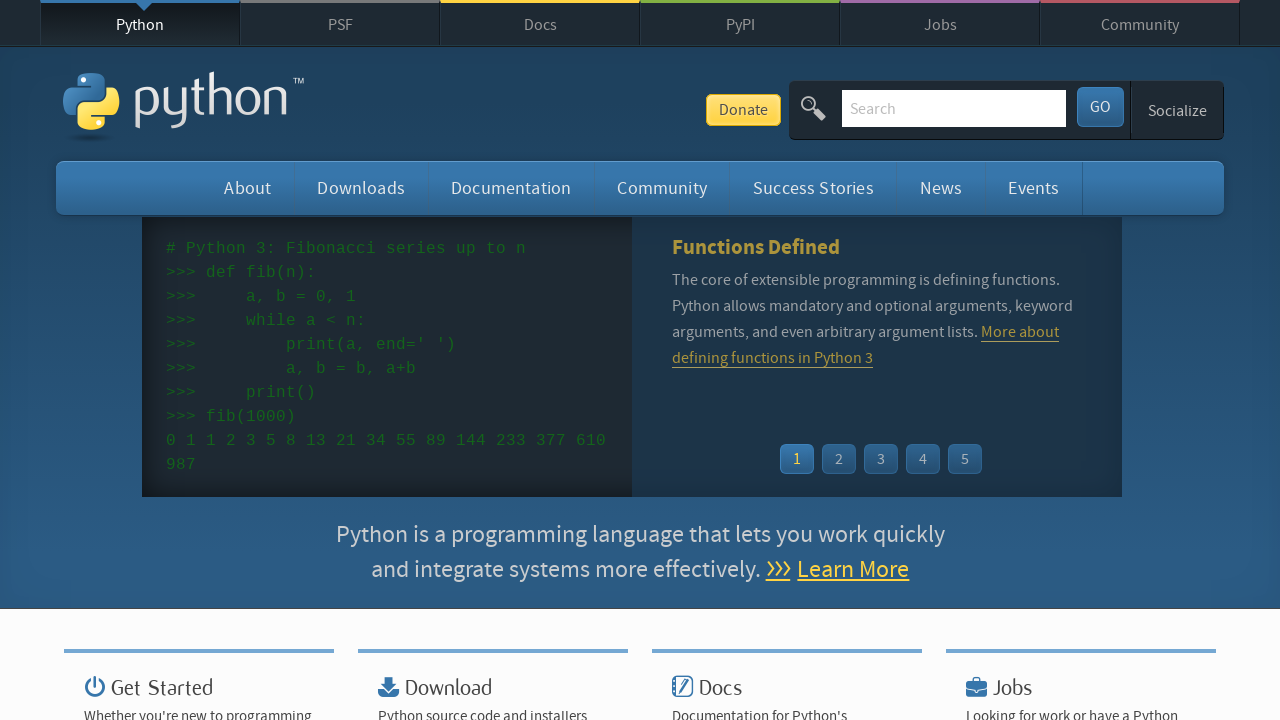

Event widget time selector loaded
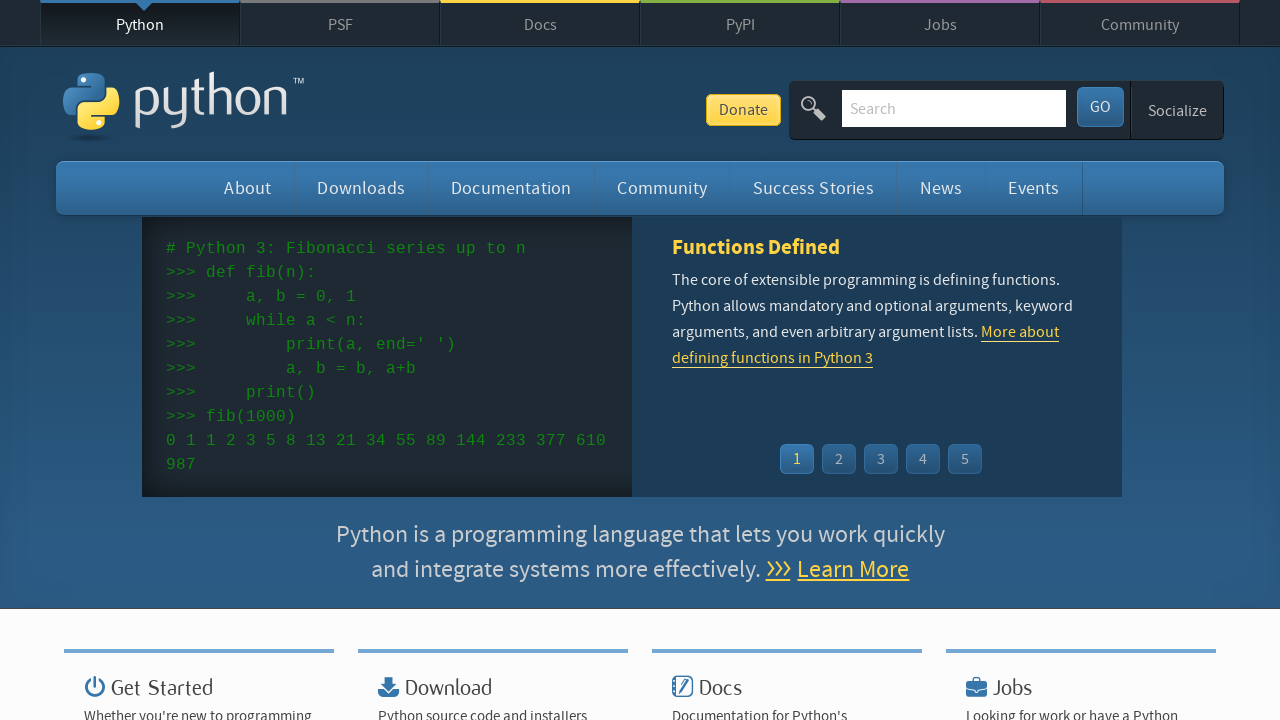

Event widget link selector loaded
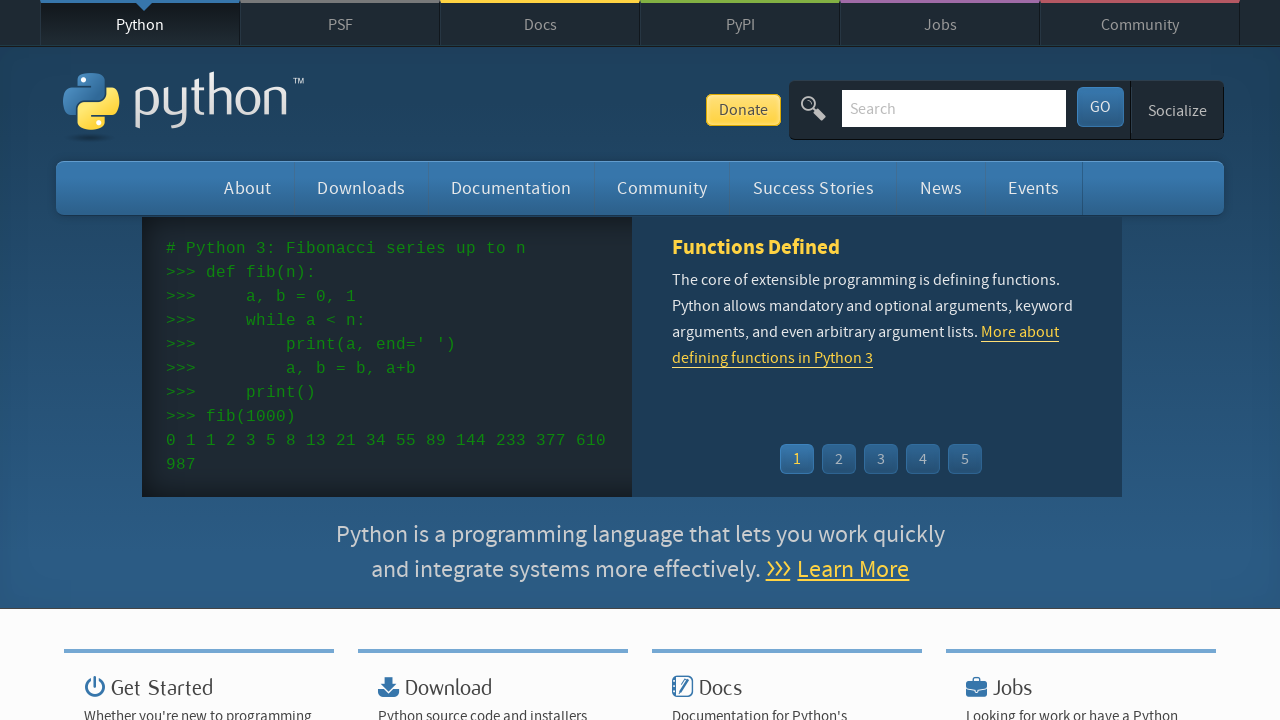

Retrieved all event times from widget
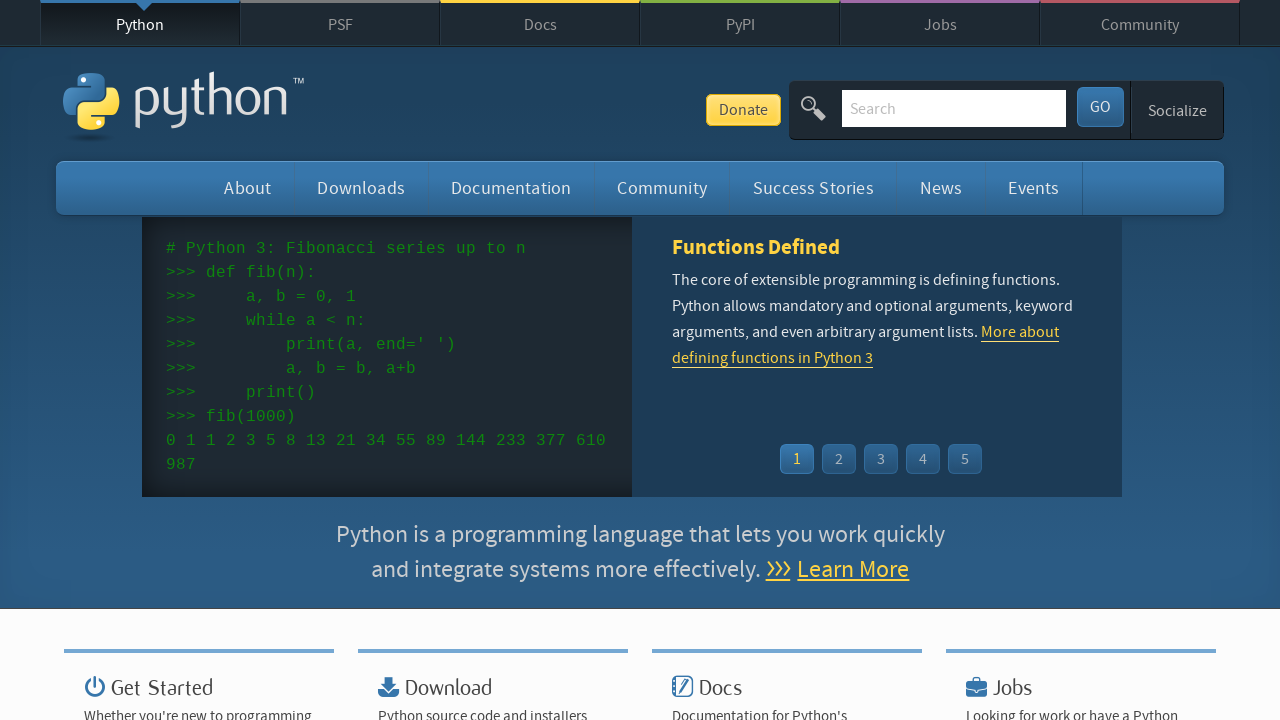

Retrieved all event names from widget
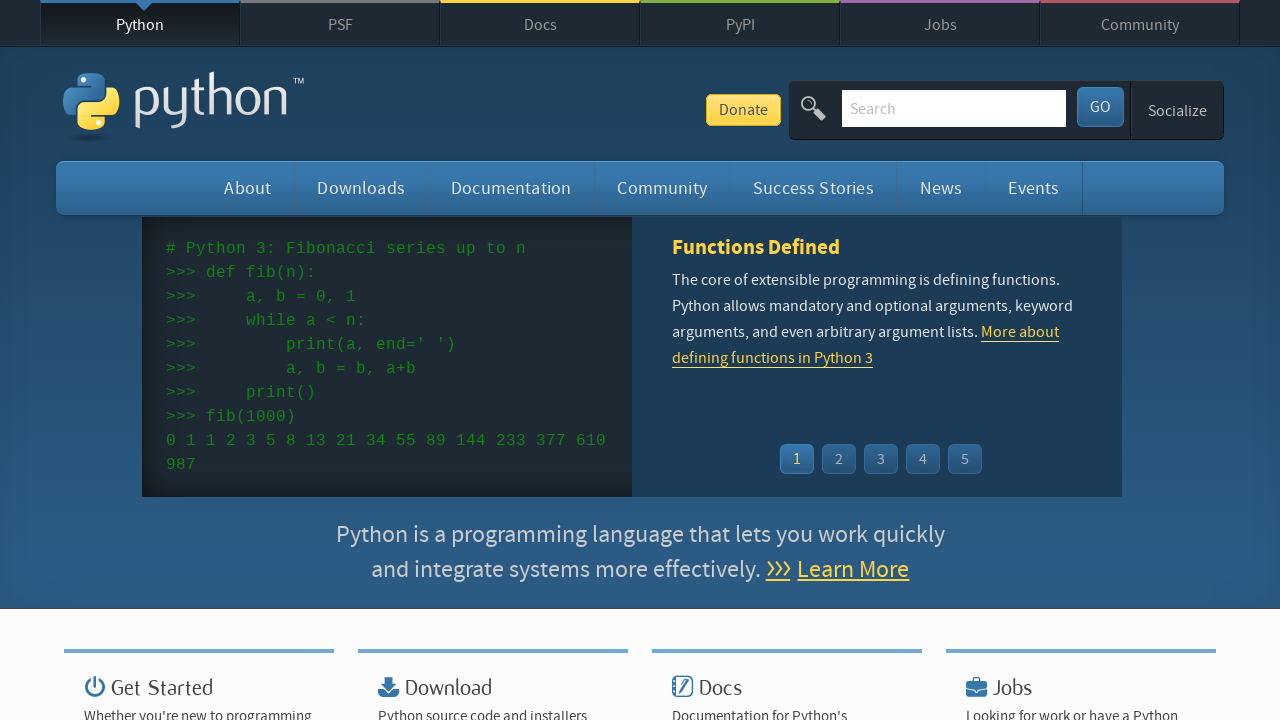

Verified that event times are present in the widget
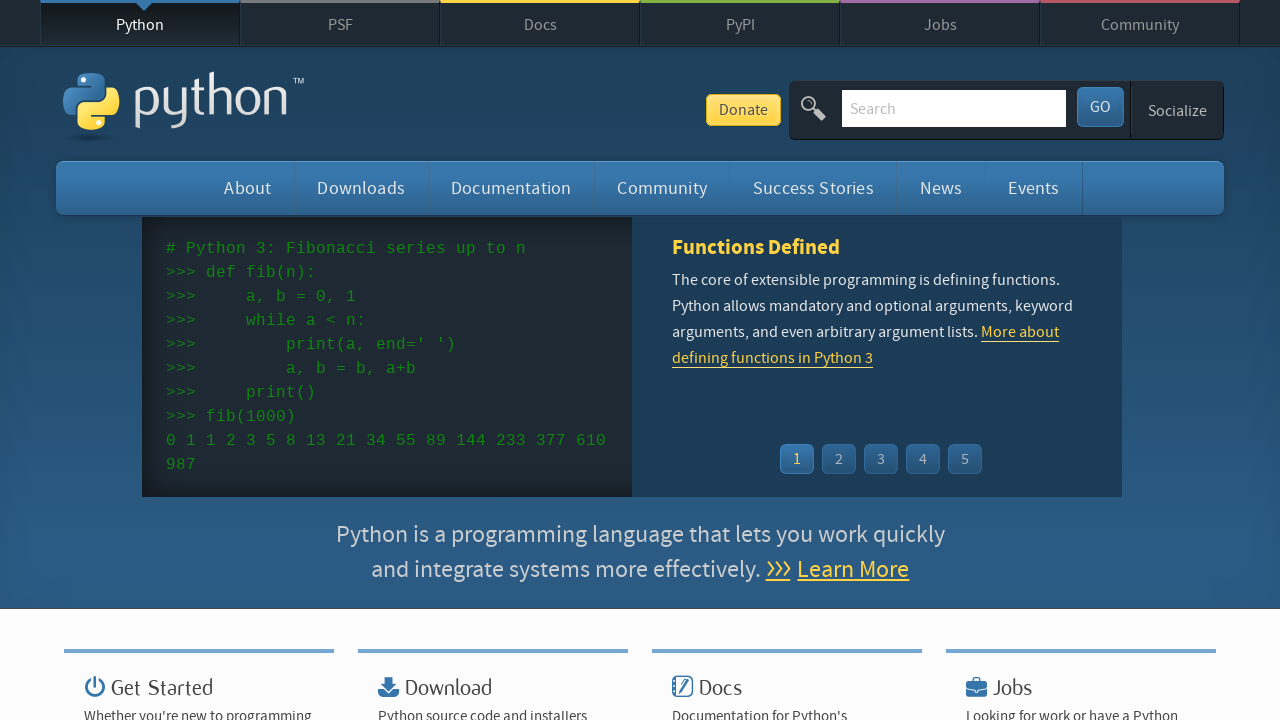

Verified that event names are present in the widget
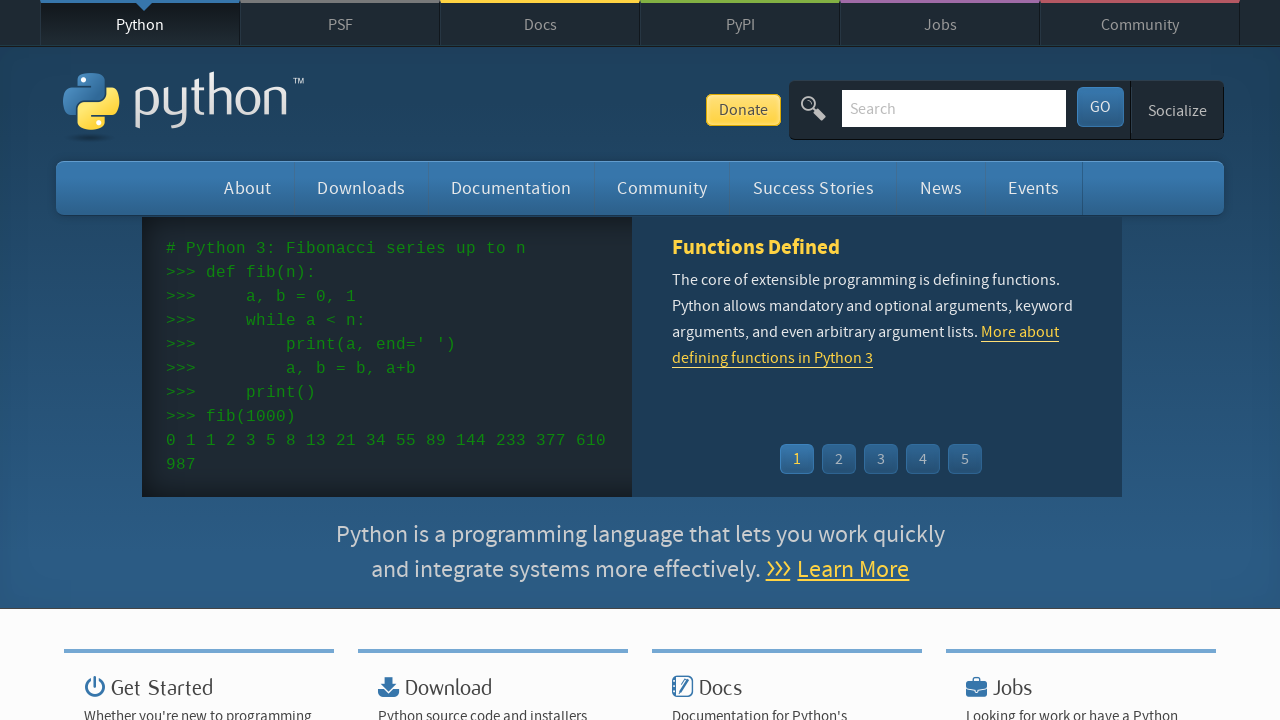

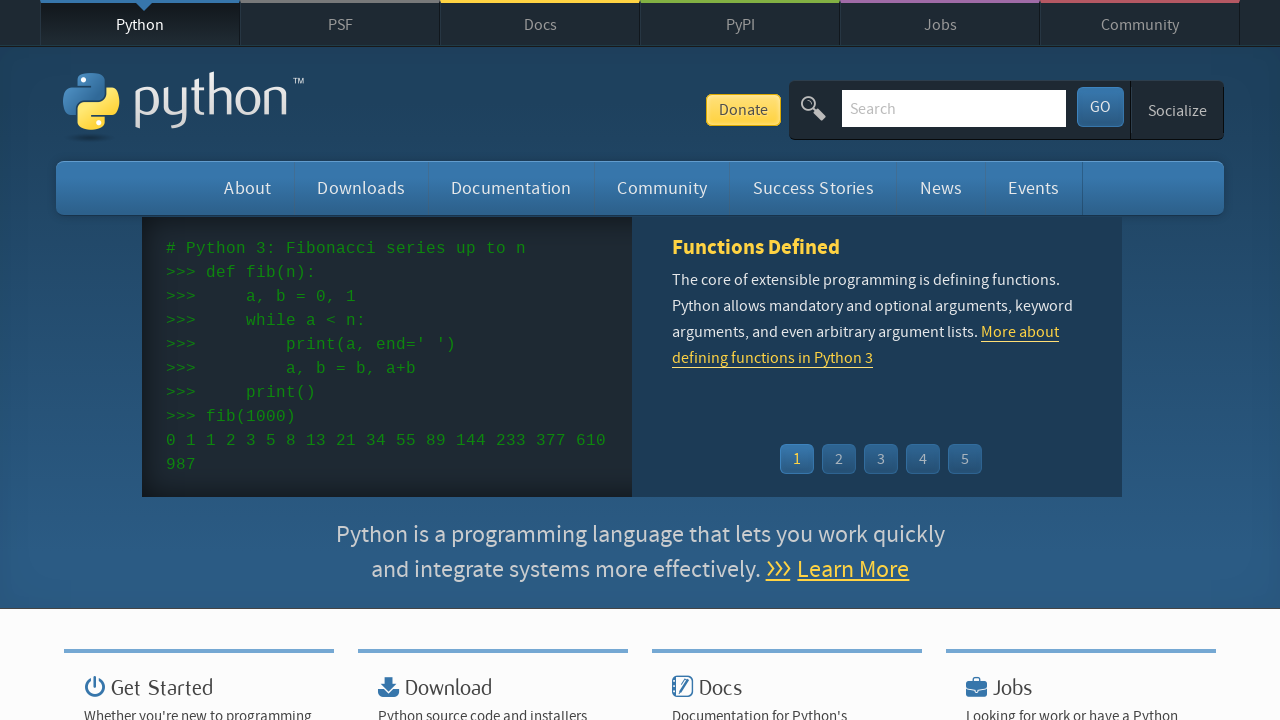